Tests window handling by opening a new window, switching to it, verifying content, and closing the child window

Starting URL: https://demoqa.com/browser-windows

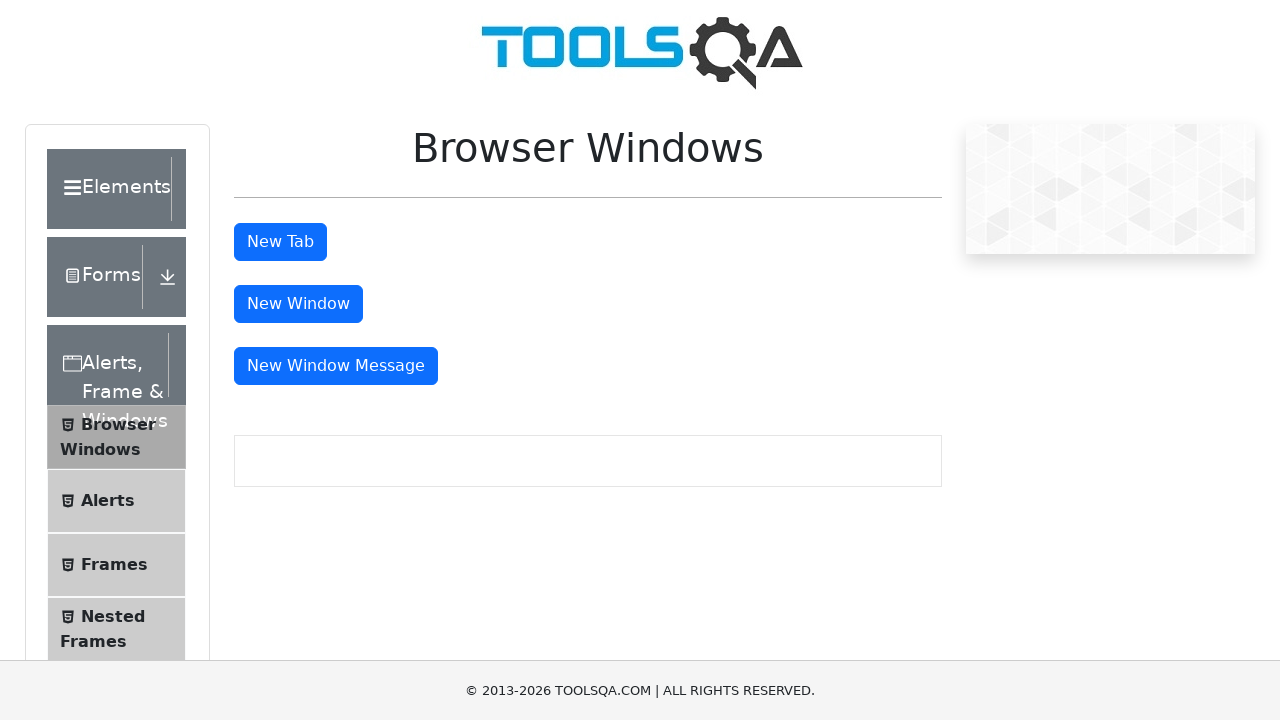

Stored reference to main page
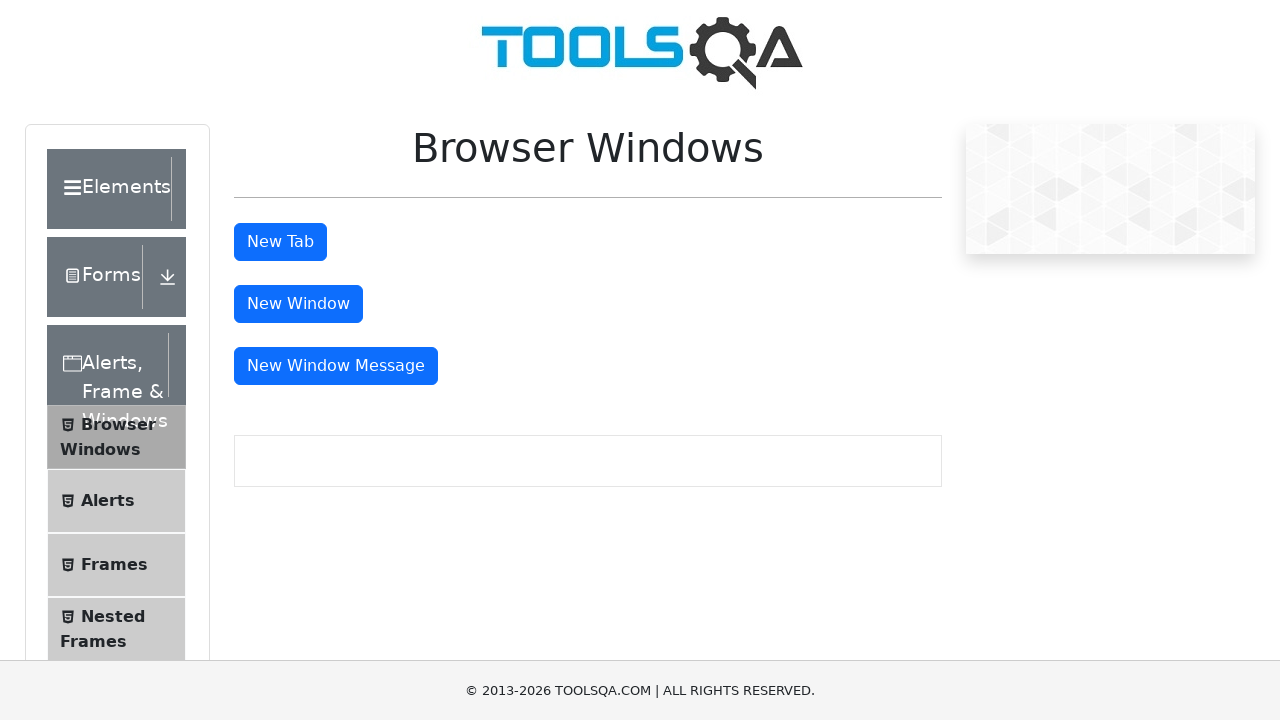

Clicked button to open new window at (298, 304) on button[id*='windowButton']
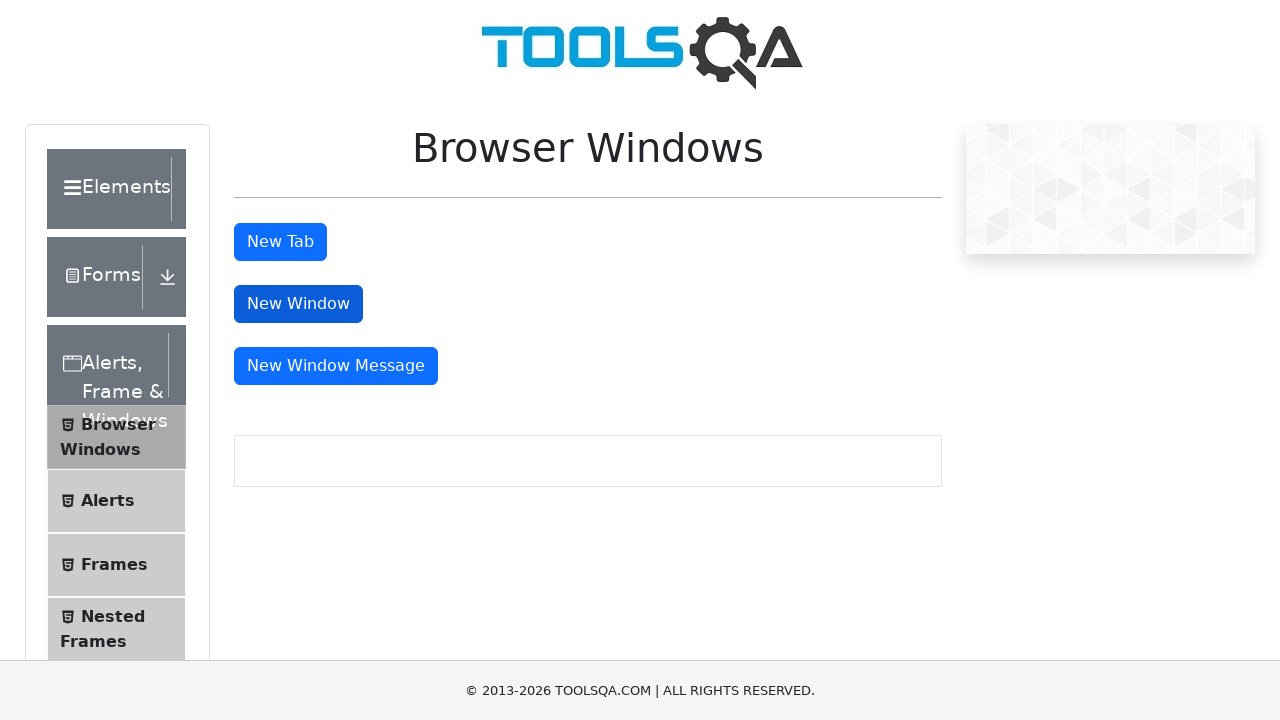

Captured new window page object
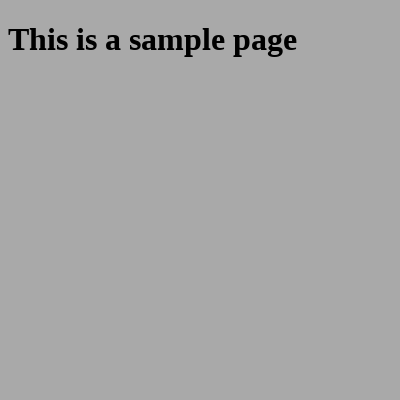

New window page loaded and heading selector found
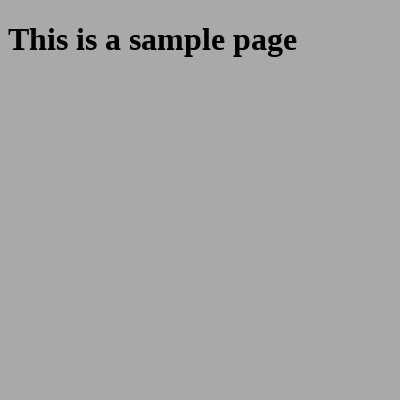

Retrieved heading text from new window: 'This is a sample page'
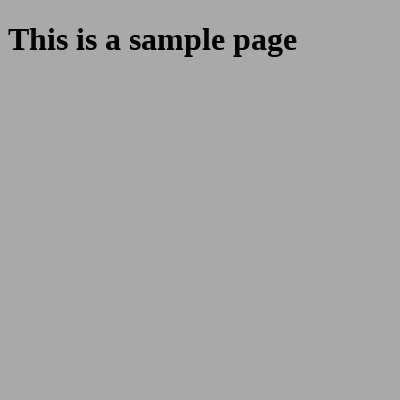

Closed the child window
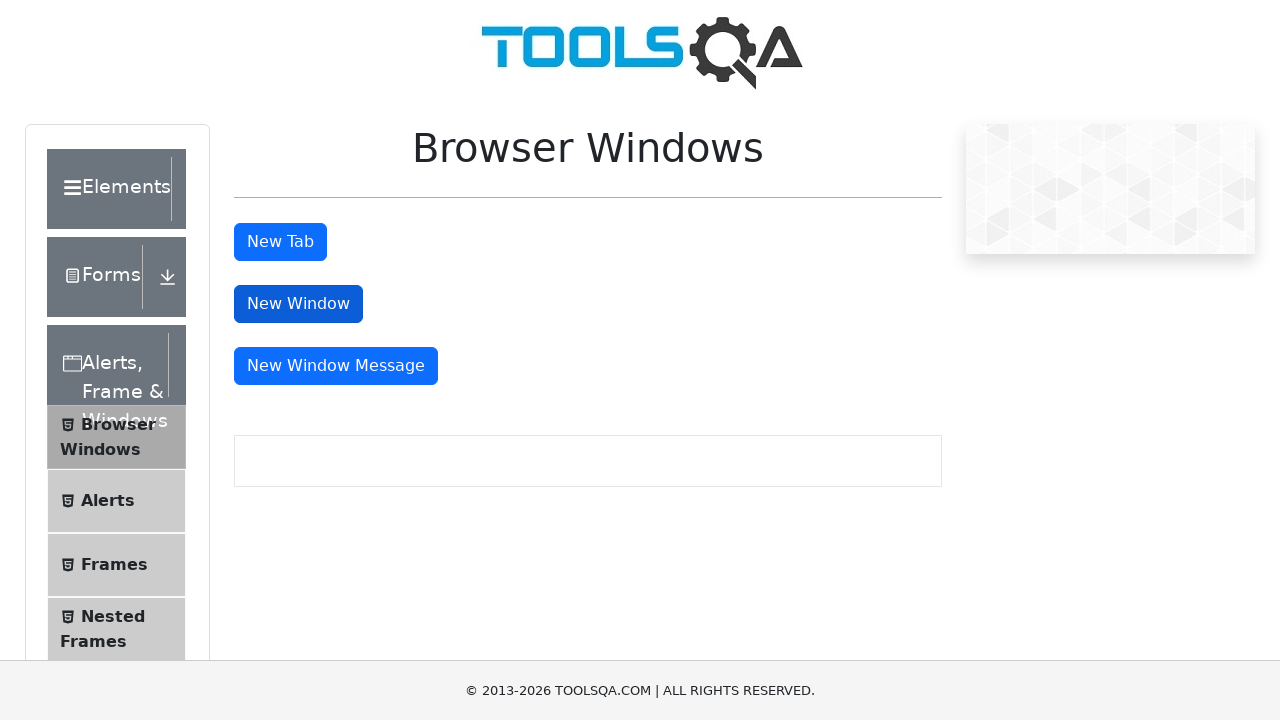

Main page remains available for further actions
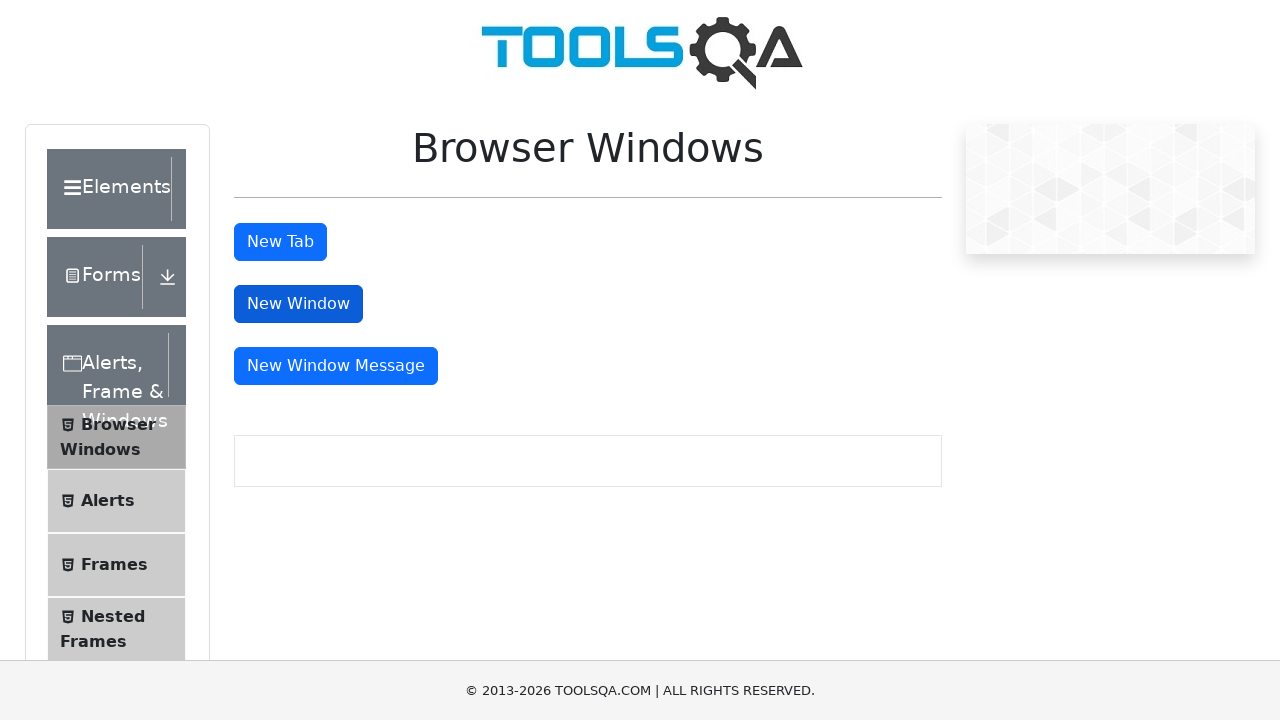

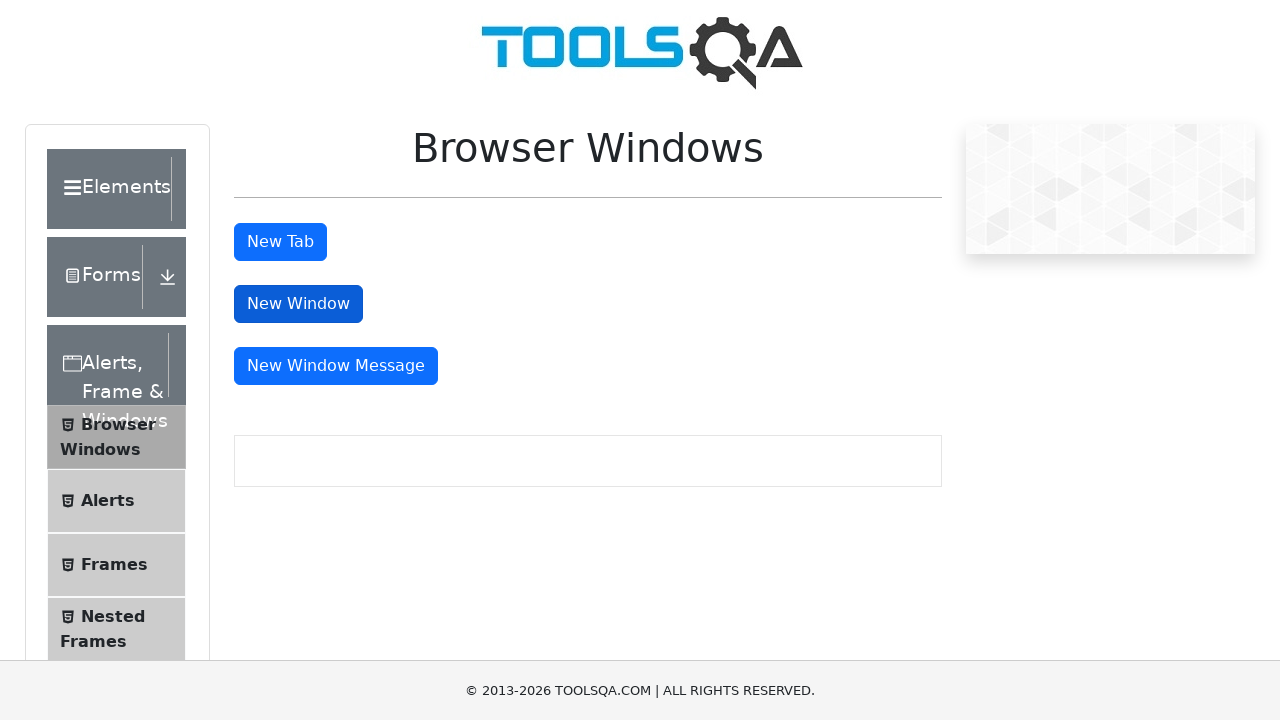